Navigates to a checkbox page and interacts with the first checkbox by clicking it to change its state

Starting URL: http://the-internet.herokuapp.com/checkboxes

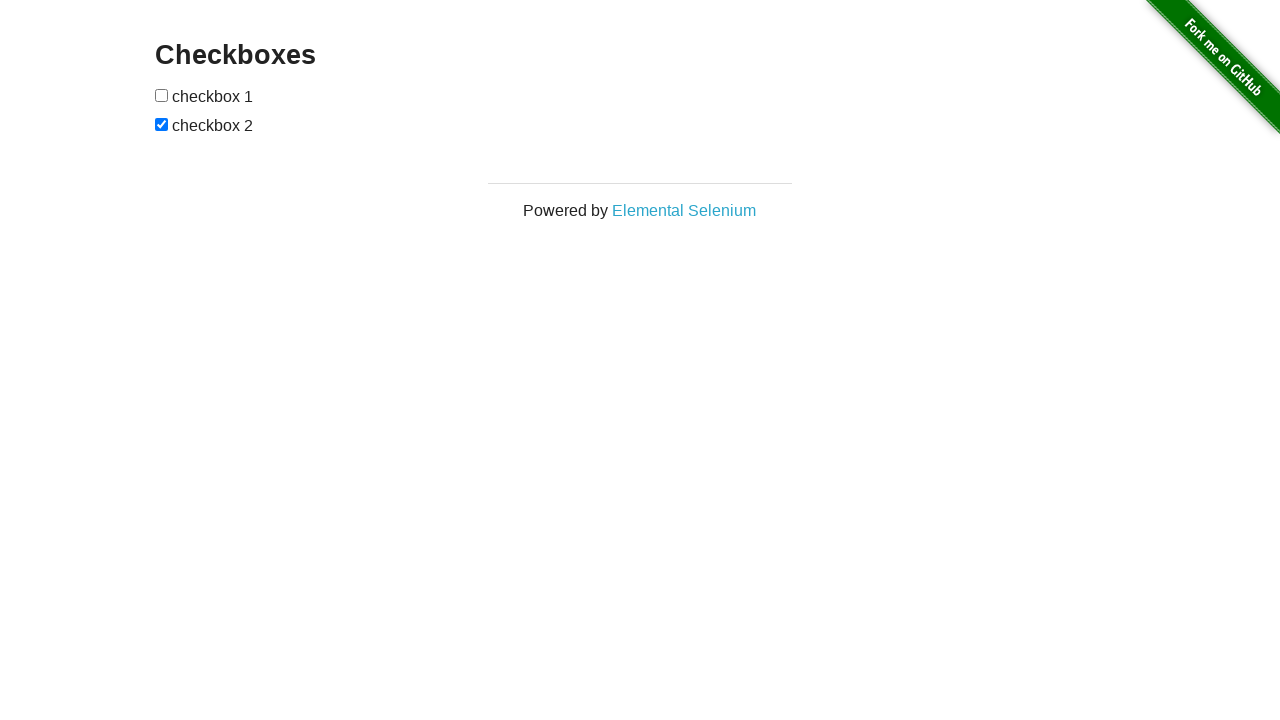

Navigated to checkbox page
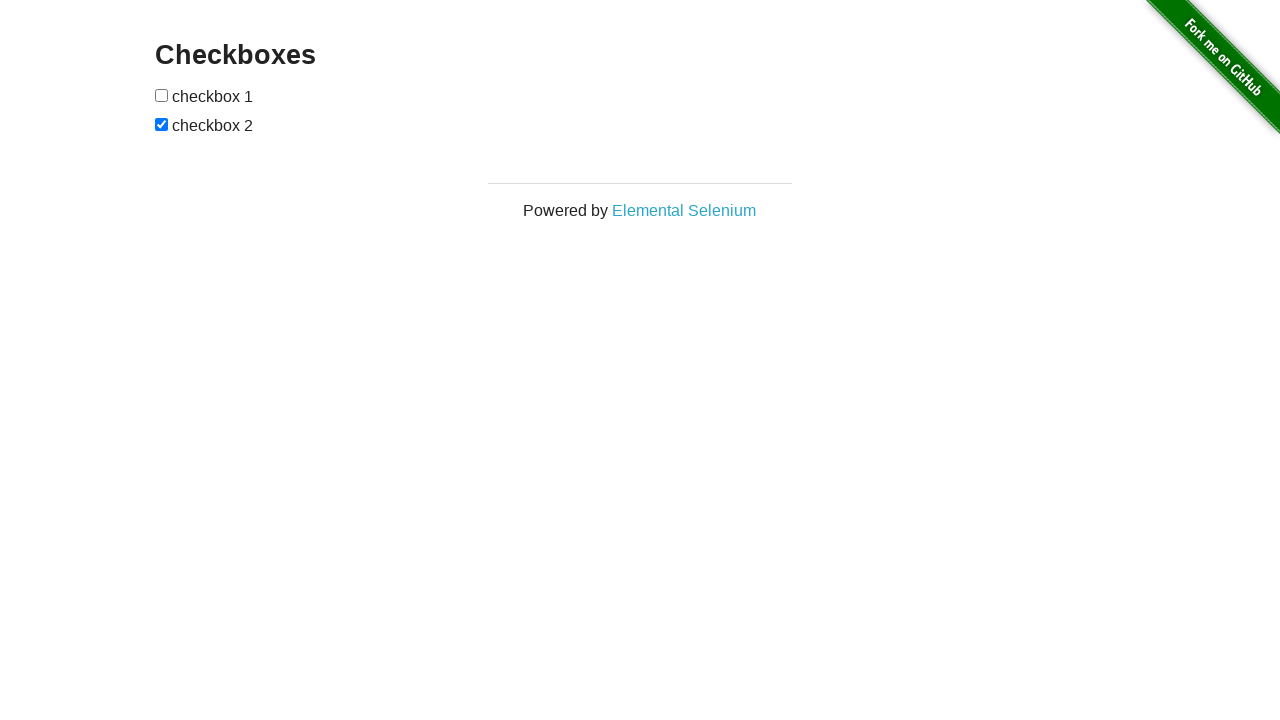

Clicked the first checkbox to toggle its state at (162, 95) on xpath=//input[@type='checkbox'][1]
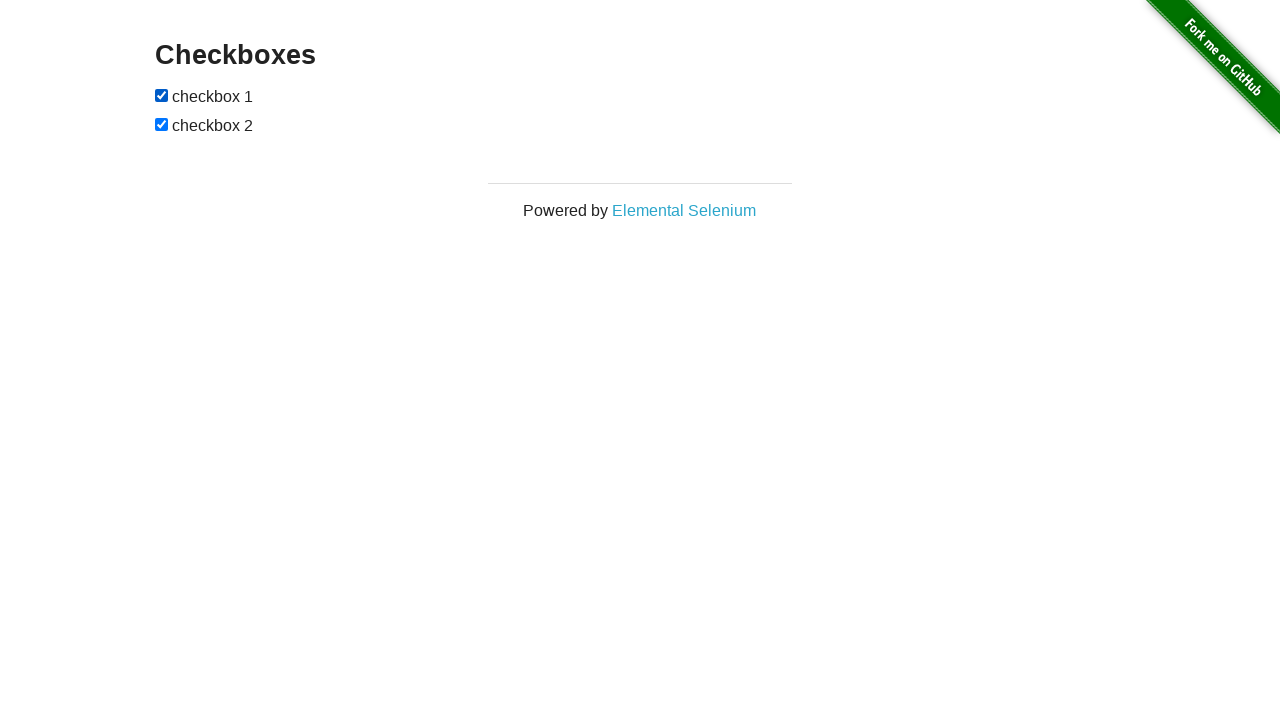

Located the first checkbox element
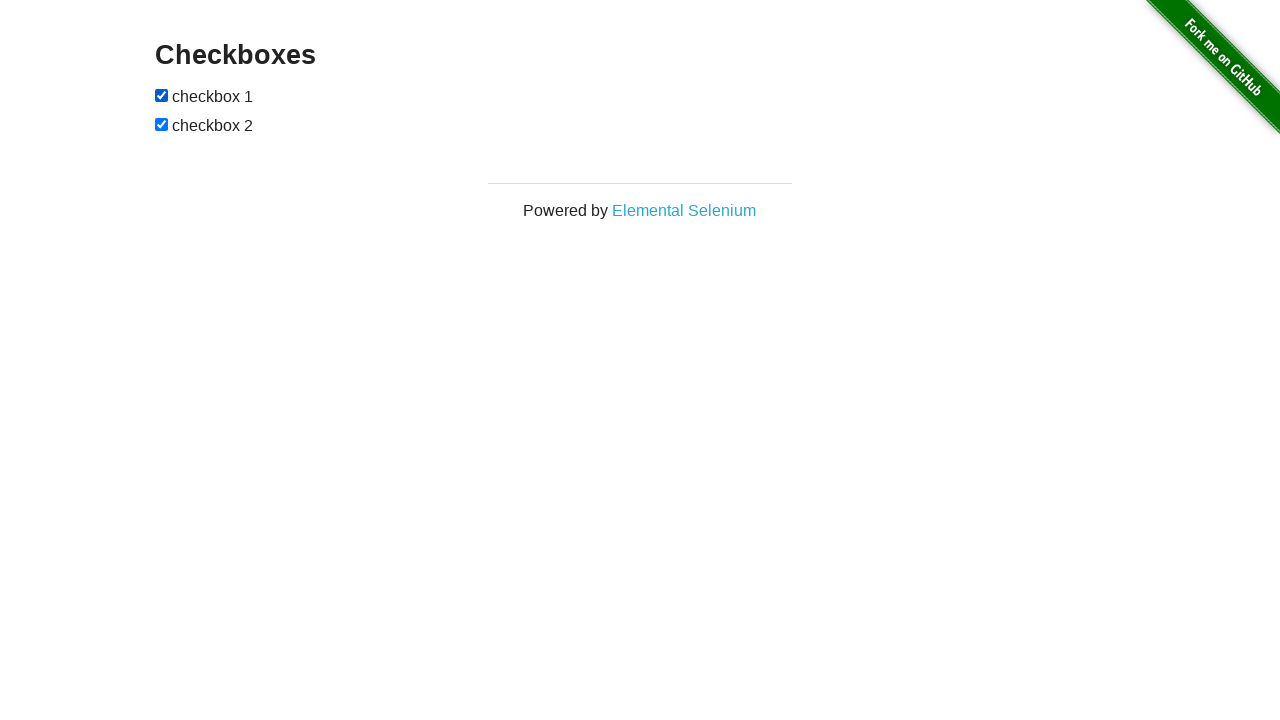

Verified that the first checkbox is now checked
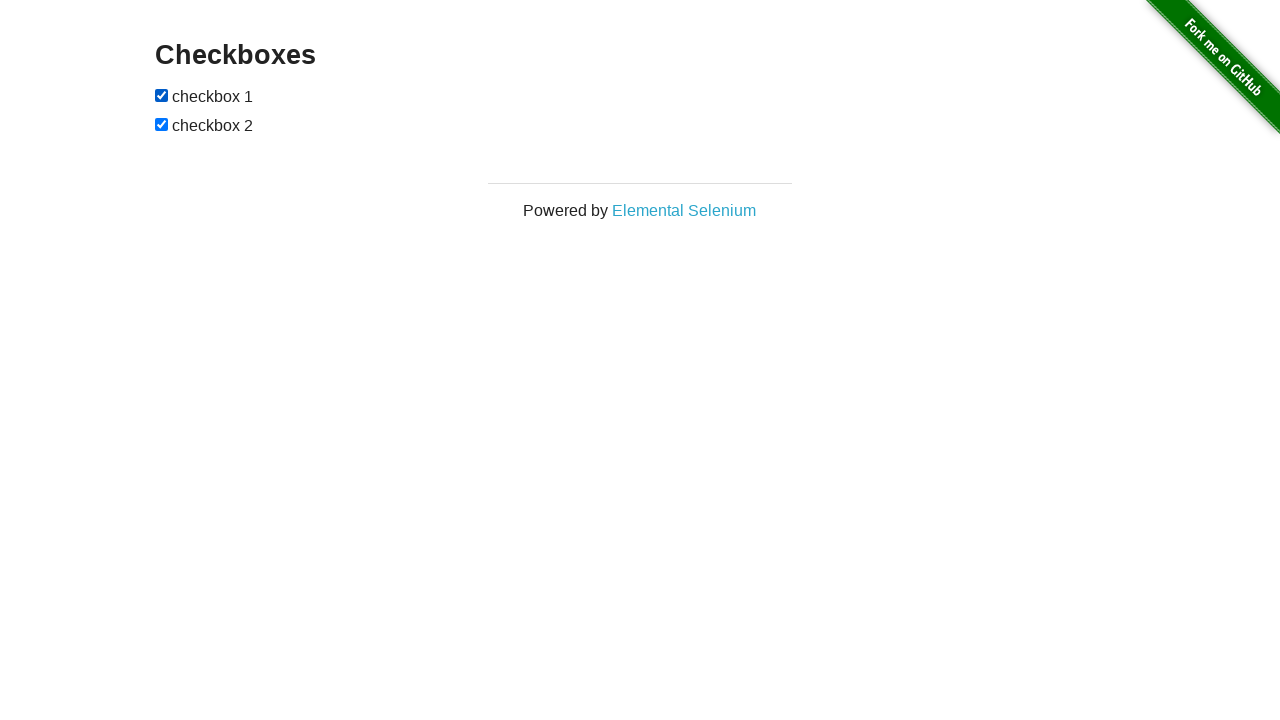

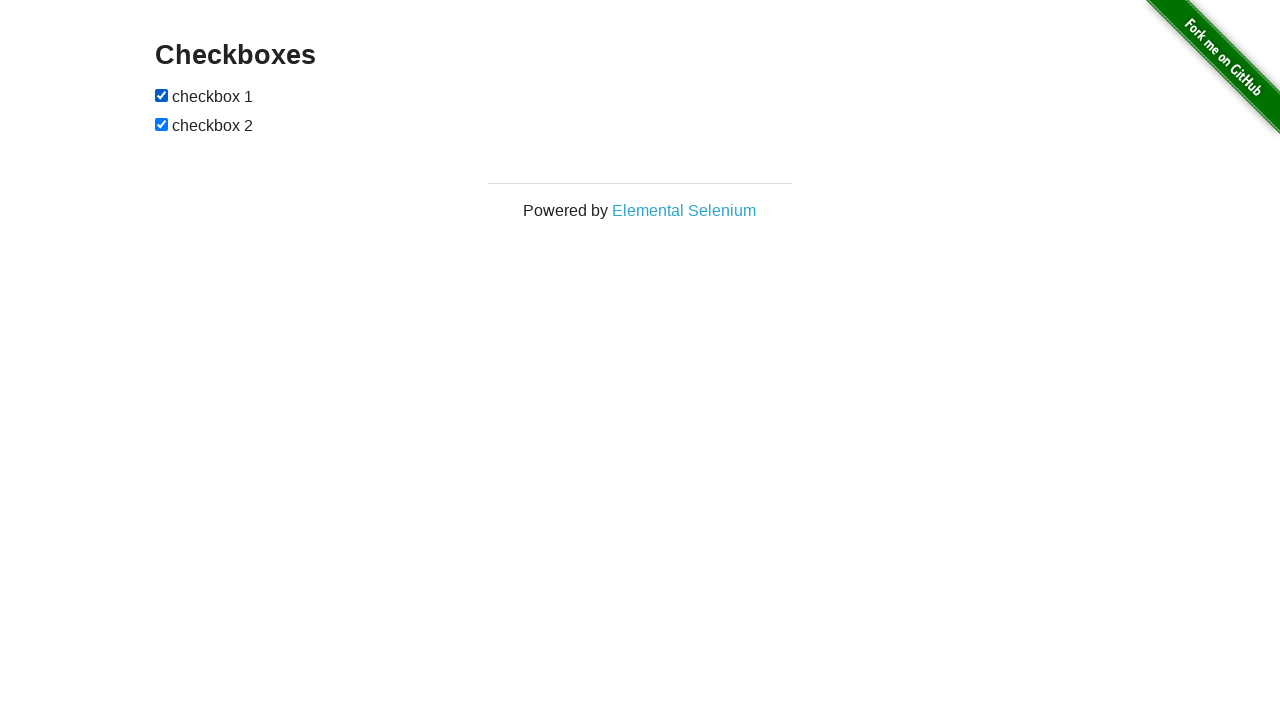